Tests a registration form by filling in personal details including name, address, email, phone, selecting gender radio button, and interacting with a skills dropdown

Starting URL: https://demo.automationtesting.in/Register.html

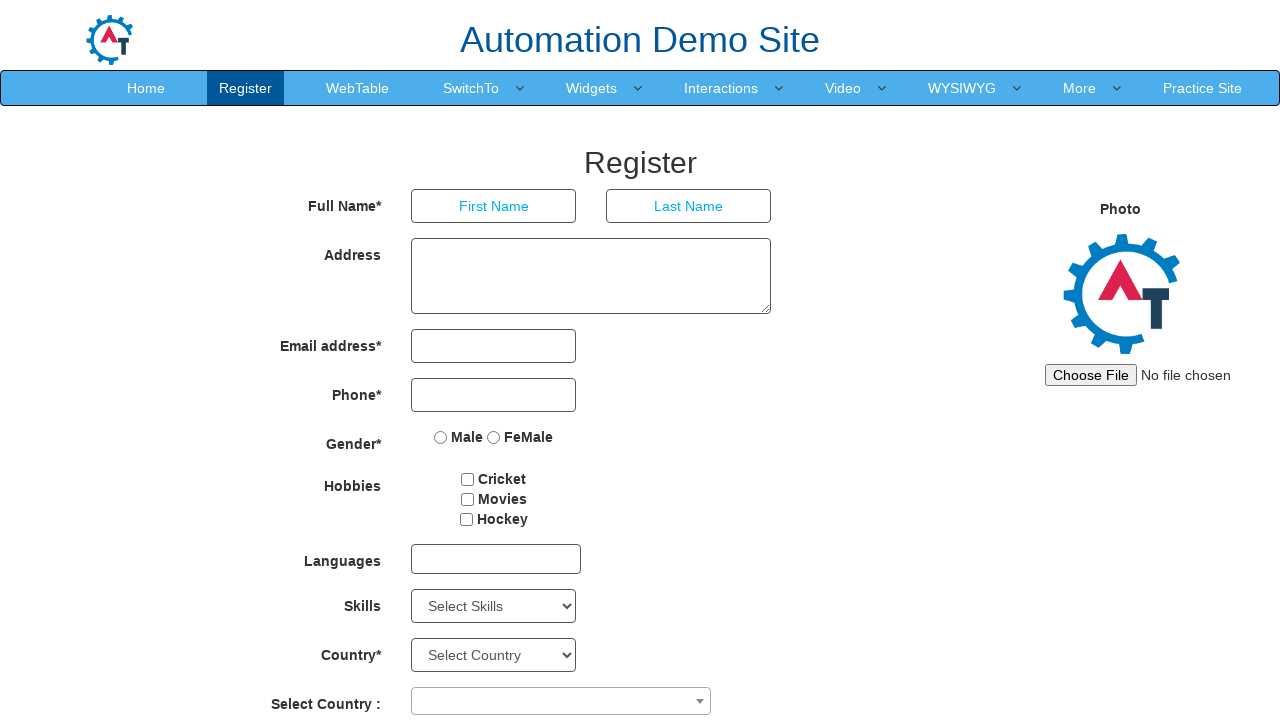

Filled first name field with 'Marcus' on input[placeholder='First Name']
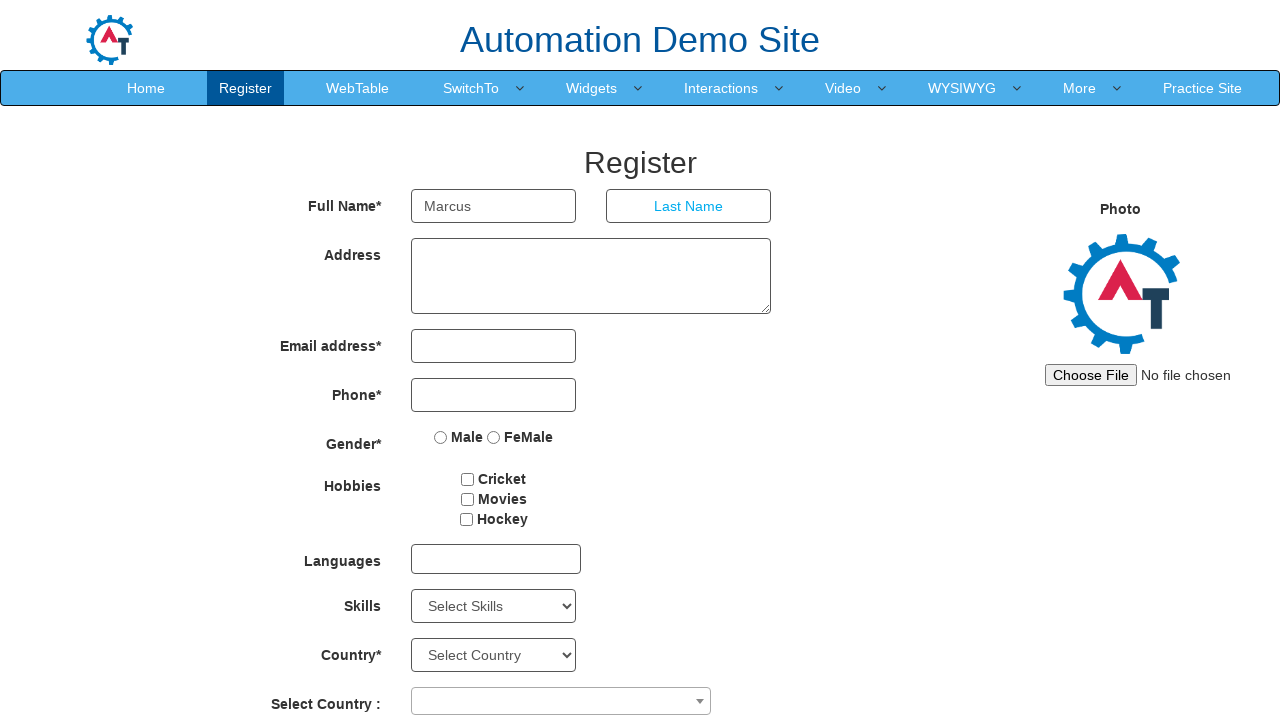

Filled last name field with 'Johnson' on input[placeholder='Last Name']
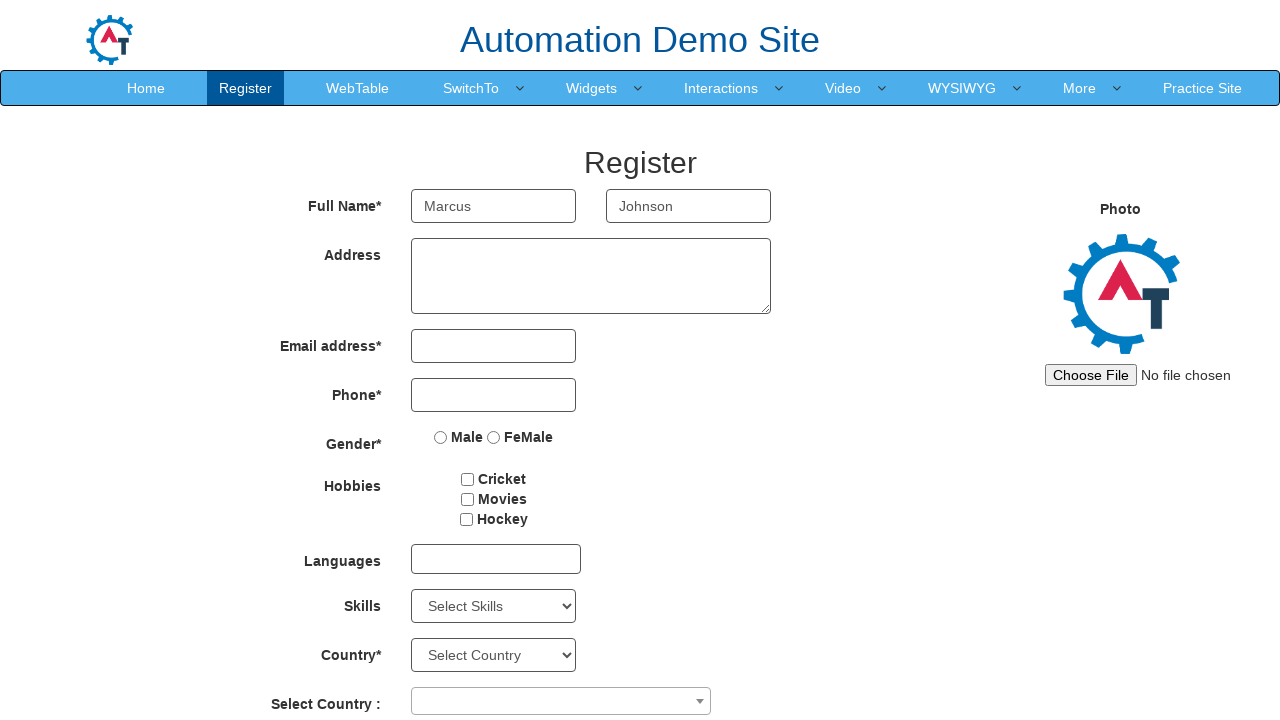

Filled address field with full address on textarea[ng-model='Adress']
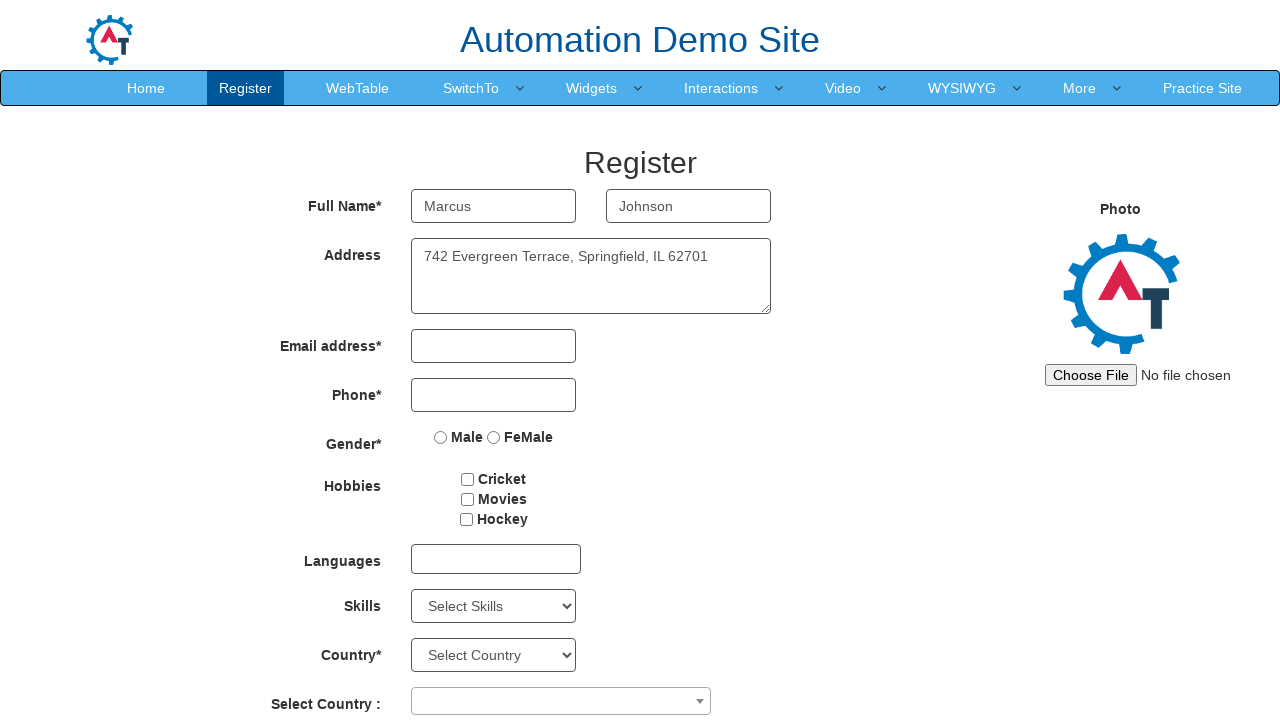

Filled email field with 'marcus.johnson@example.com' on input[type='email']
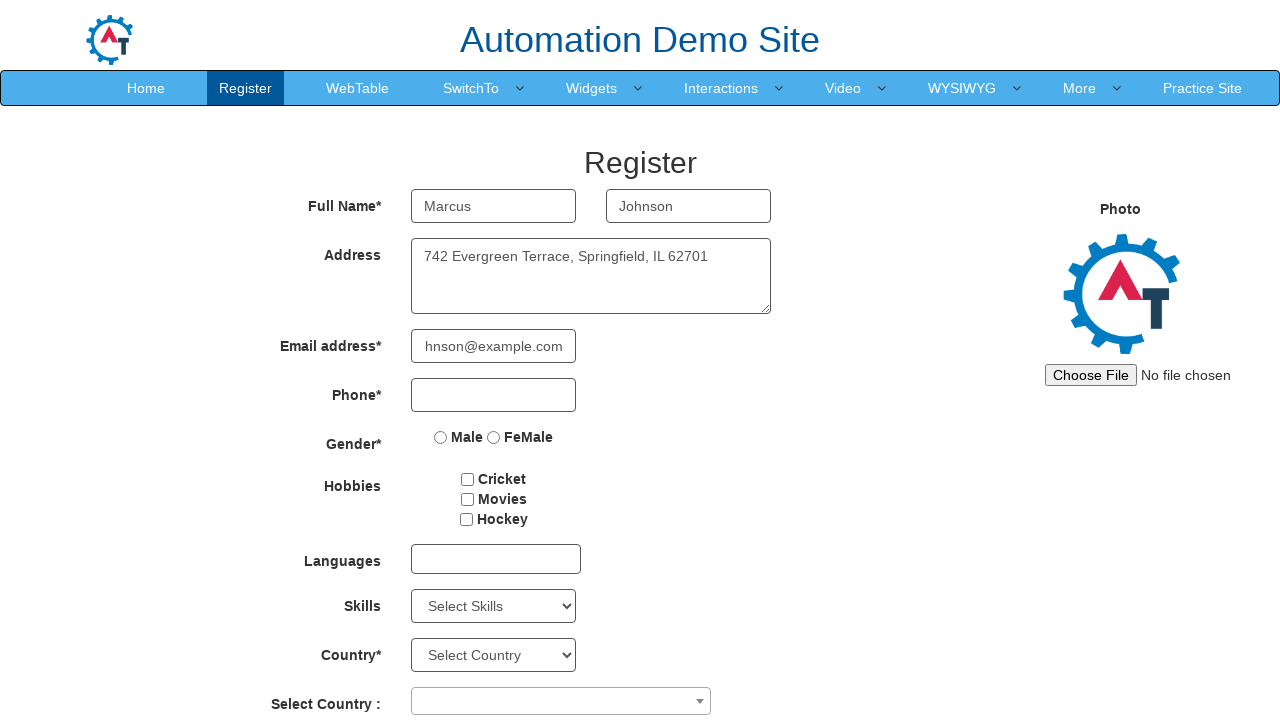

Filled phone field with '5551234567' on input[type='tel']
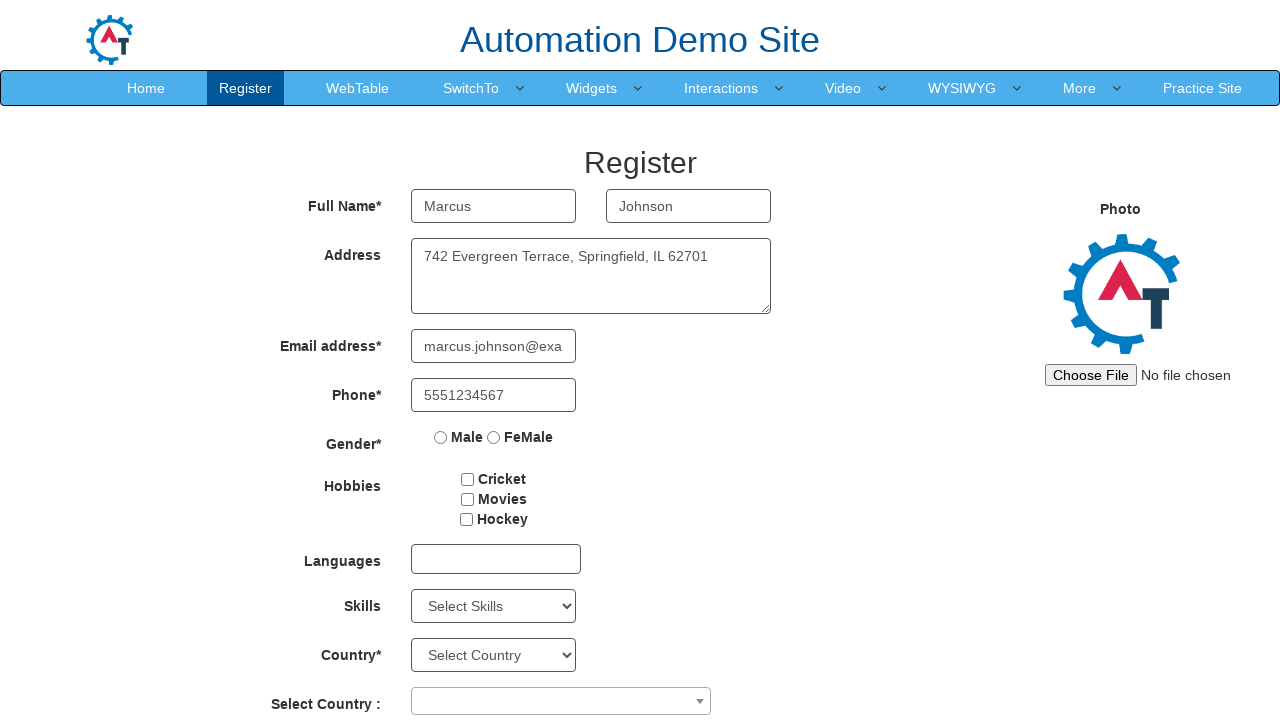

Clicked Male radio button to select gender at (441, 437) on input[value='Male']
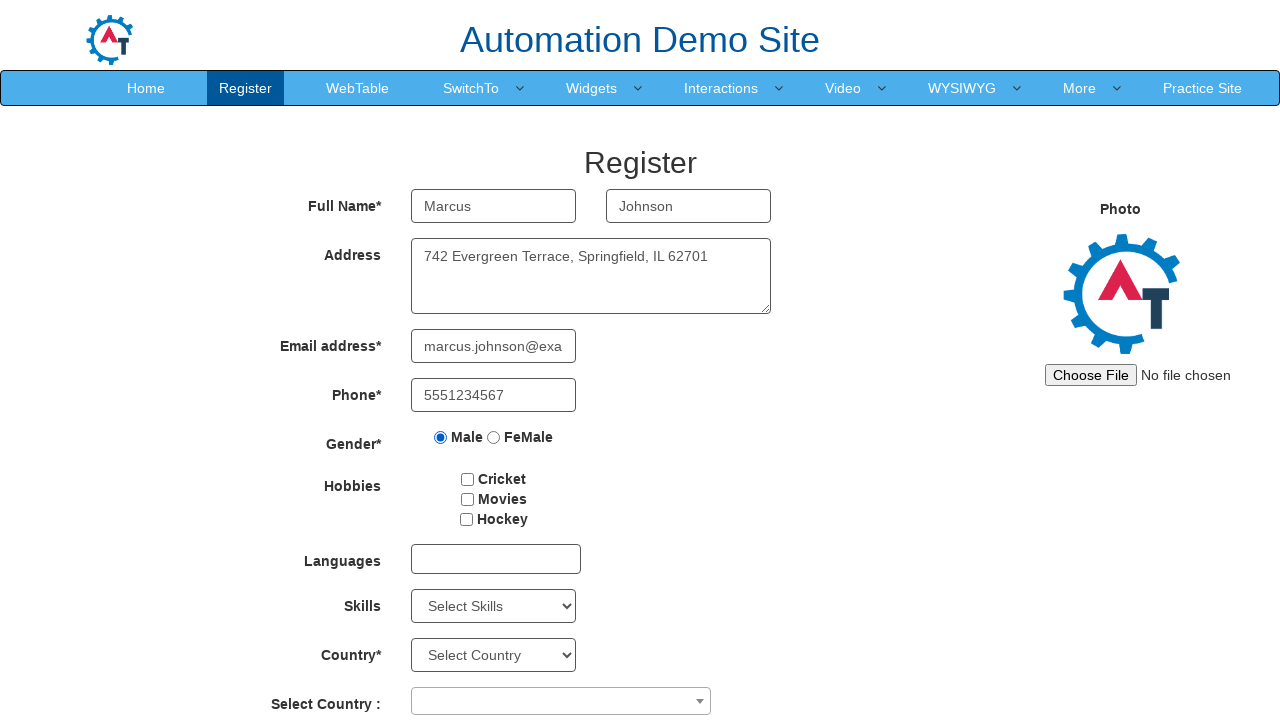

Verified that Male radio button is checked
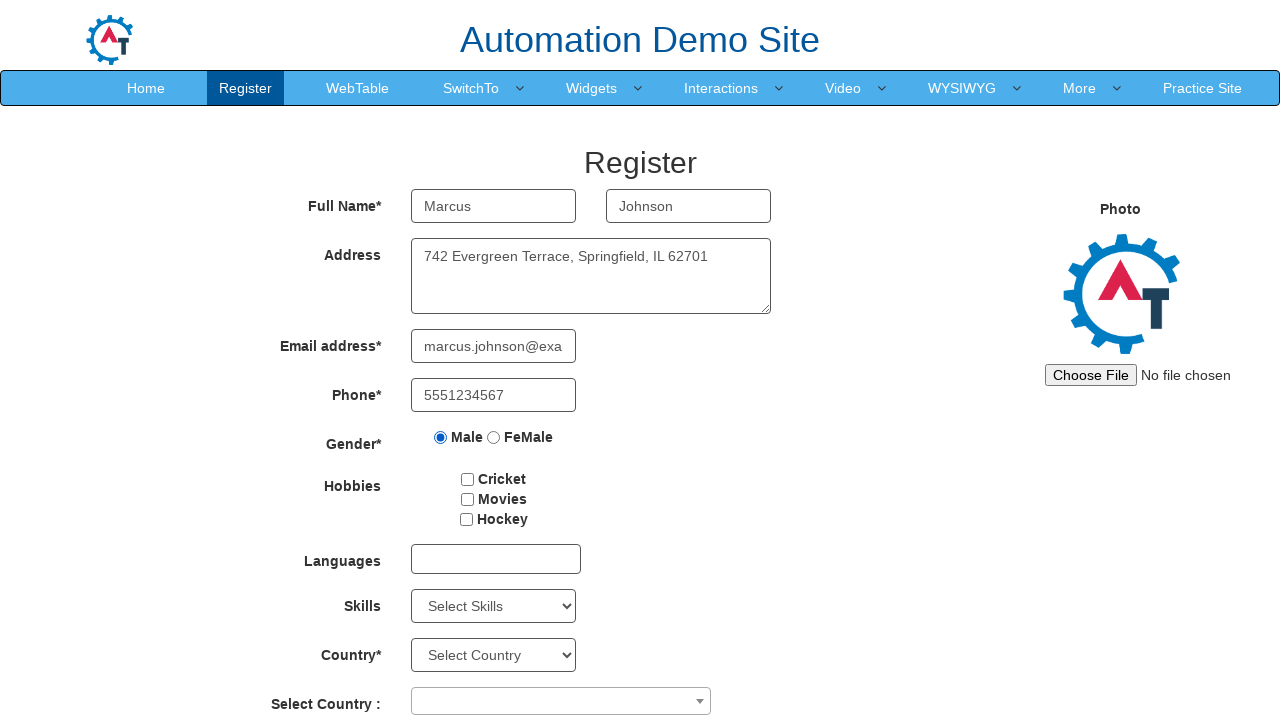

Selected 'Android' from skills dropdown on select[ng-model='Skill']
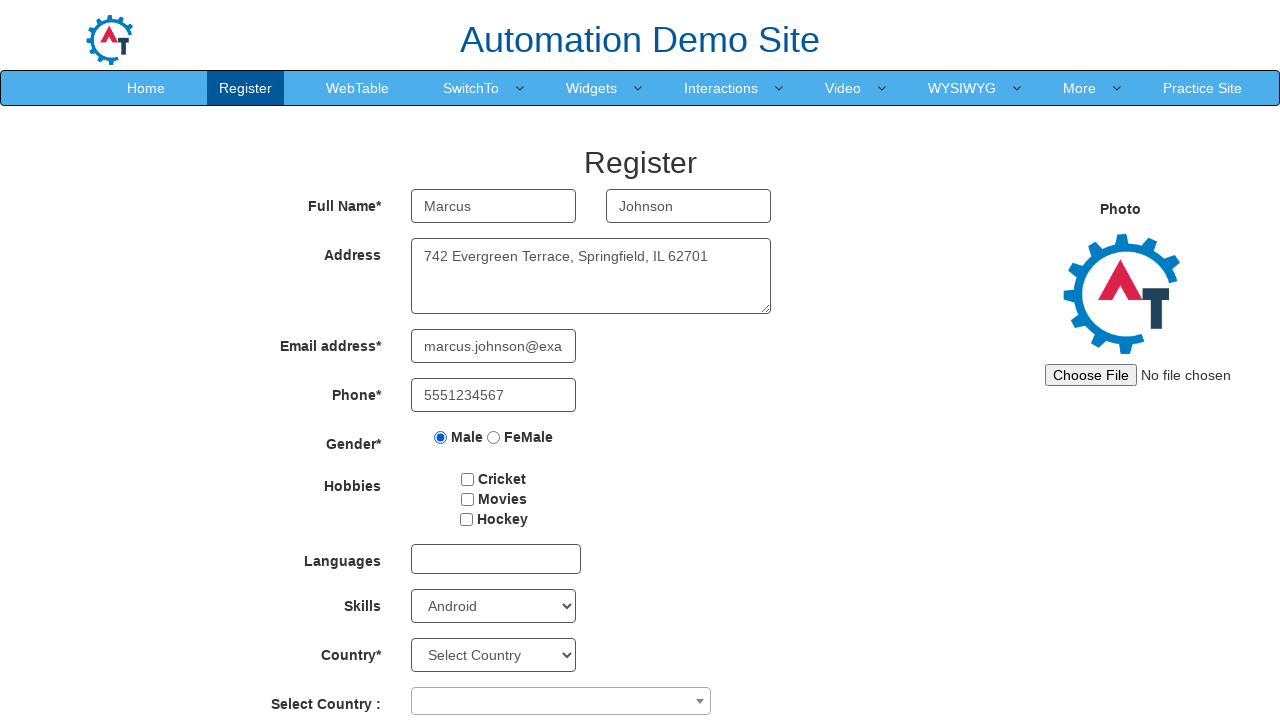

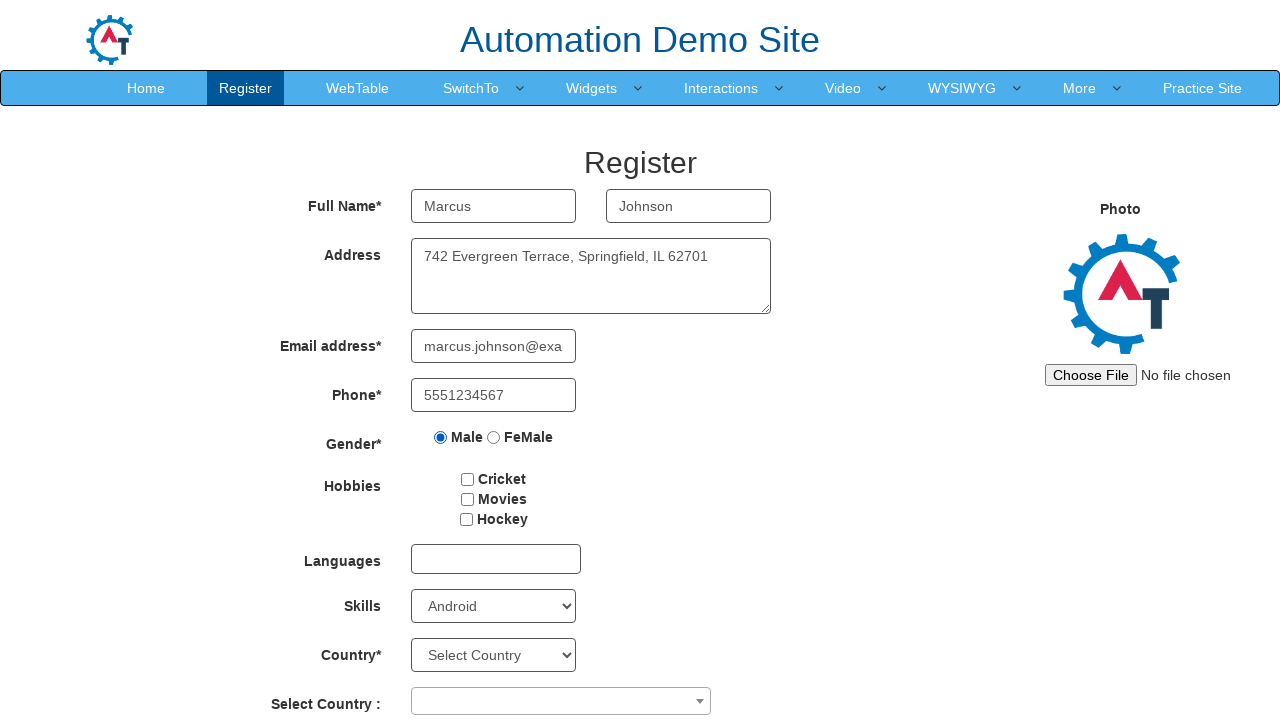